Tests window handling by opening multiple links that create new windows/tabs, iterating through them to verify titles, and switching back to the main window

Starting URL: https://accounts.google.com/

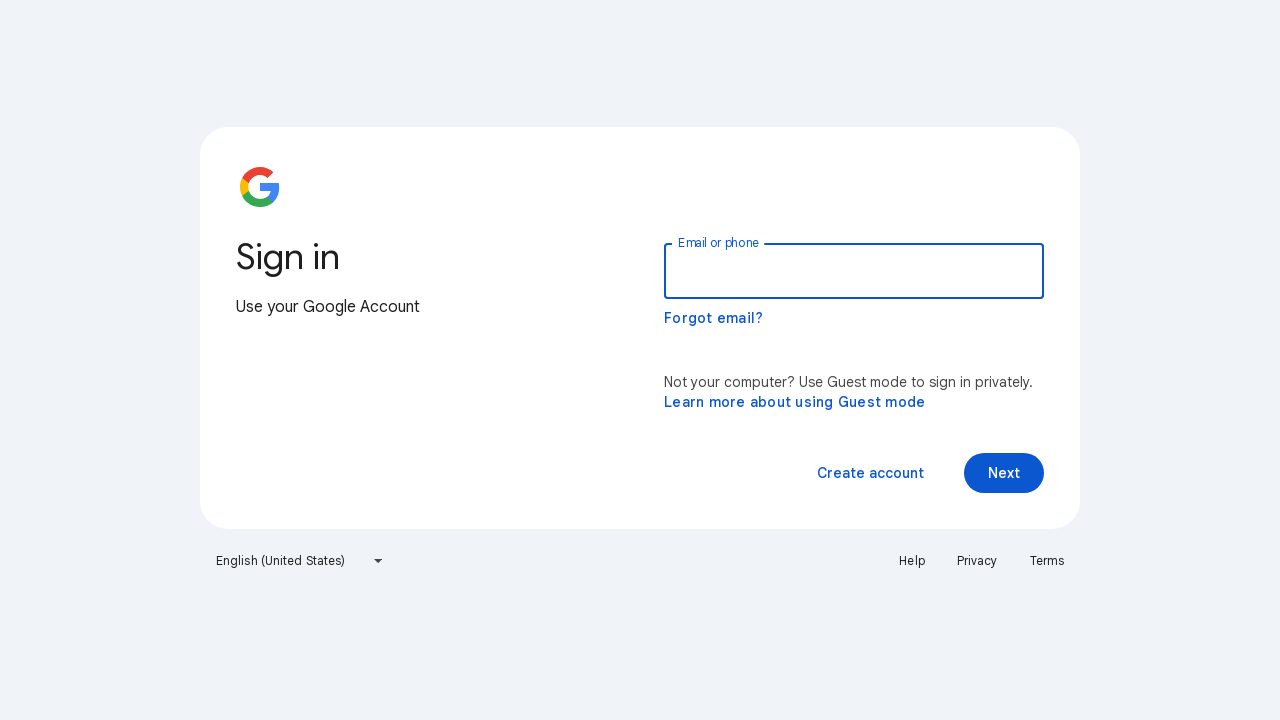

Clicked Privacy link to open new window/tab at (977, 561) on text=Privacy
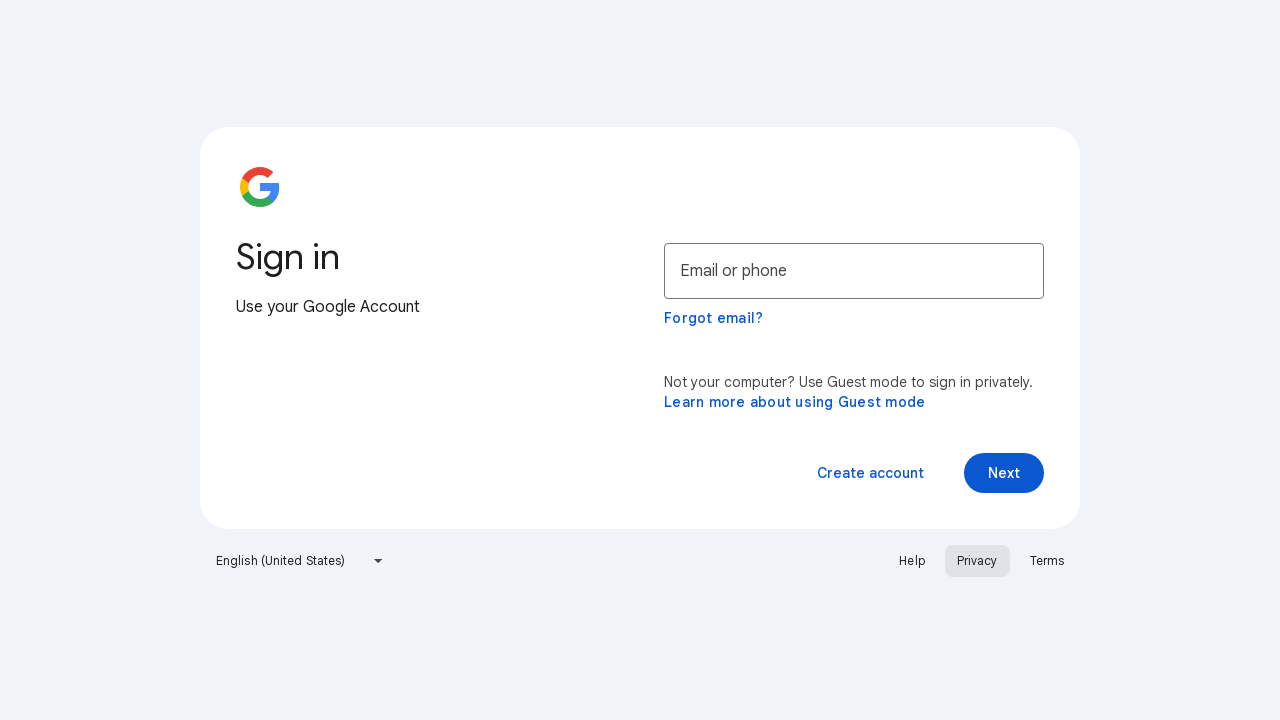

Privacy page opened in new window/tab
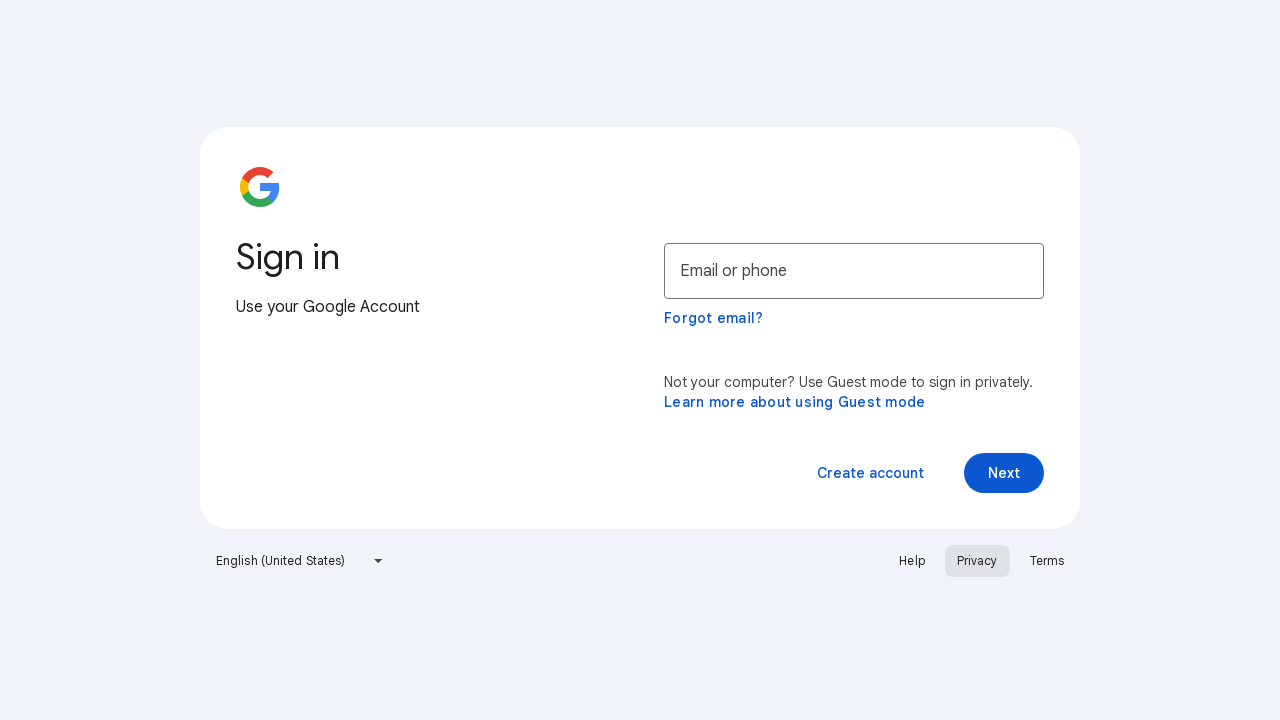

Clicked Help link to open new window/tab at (912, 561) on text=Help
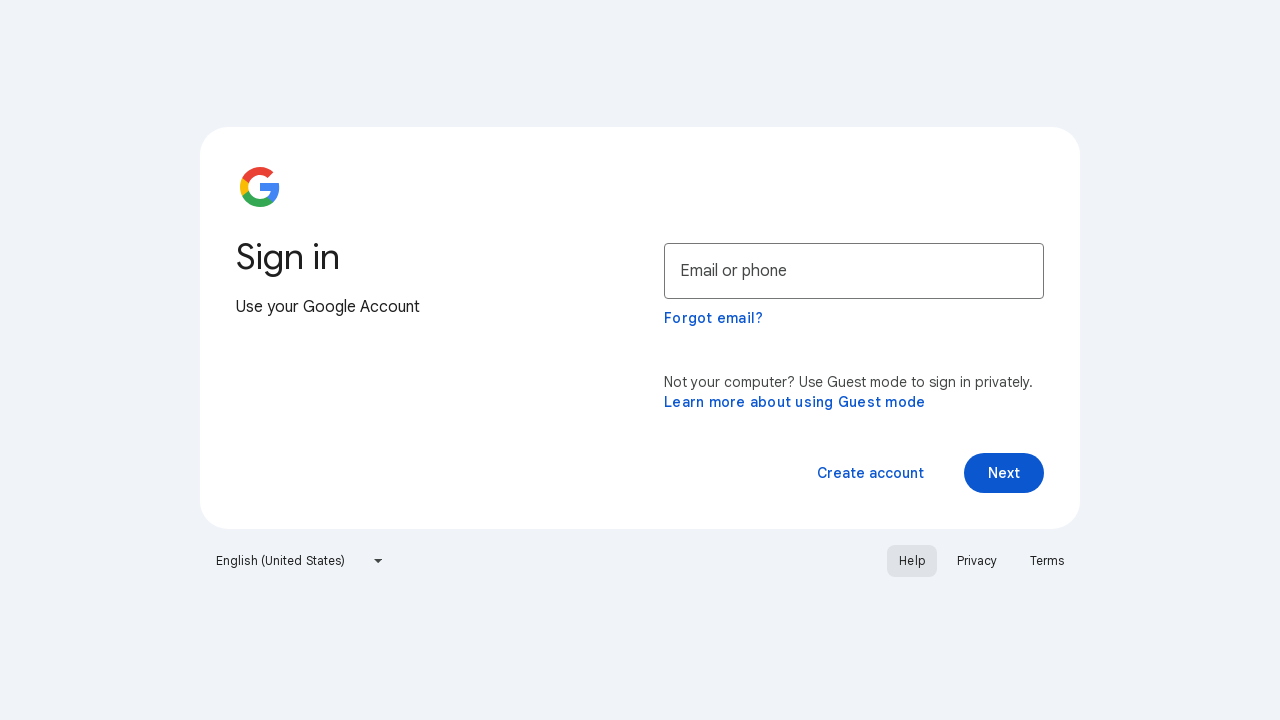

Help page opened in new window/tab
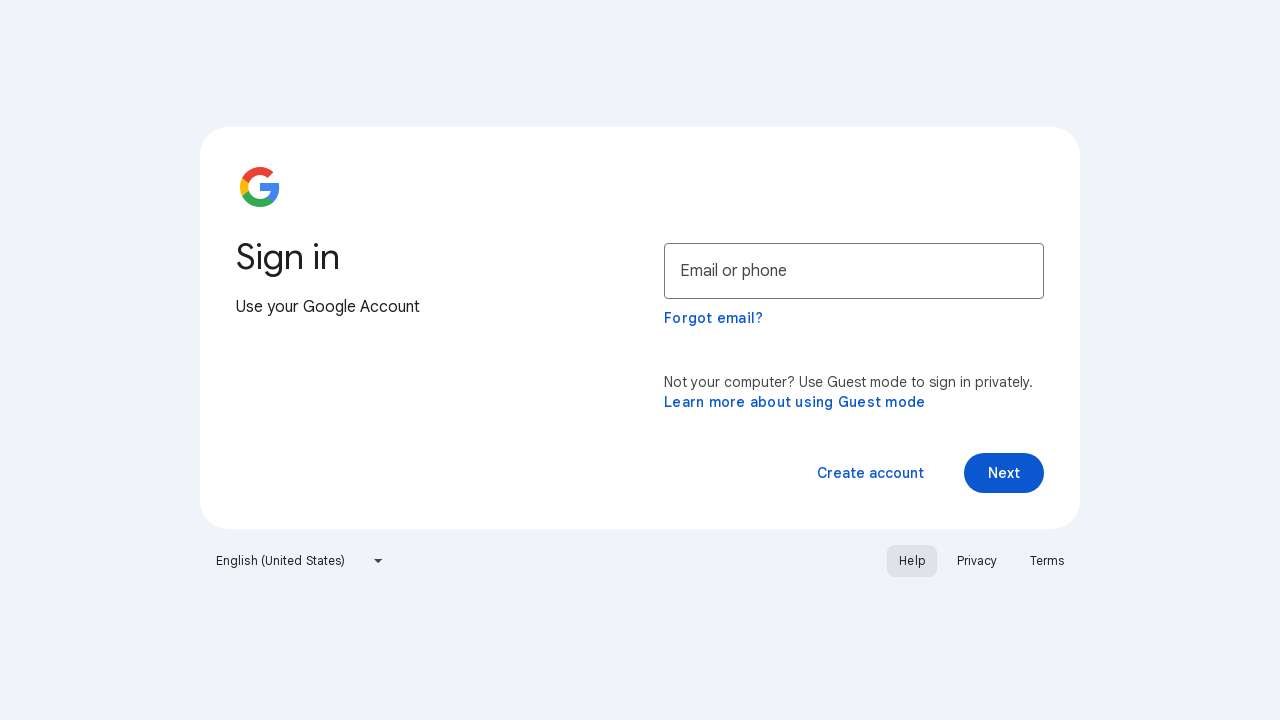

Clicked Terms link to open new window/tab at (1047, 561) on text=Terms
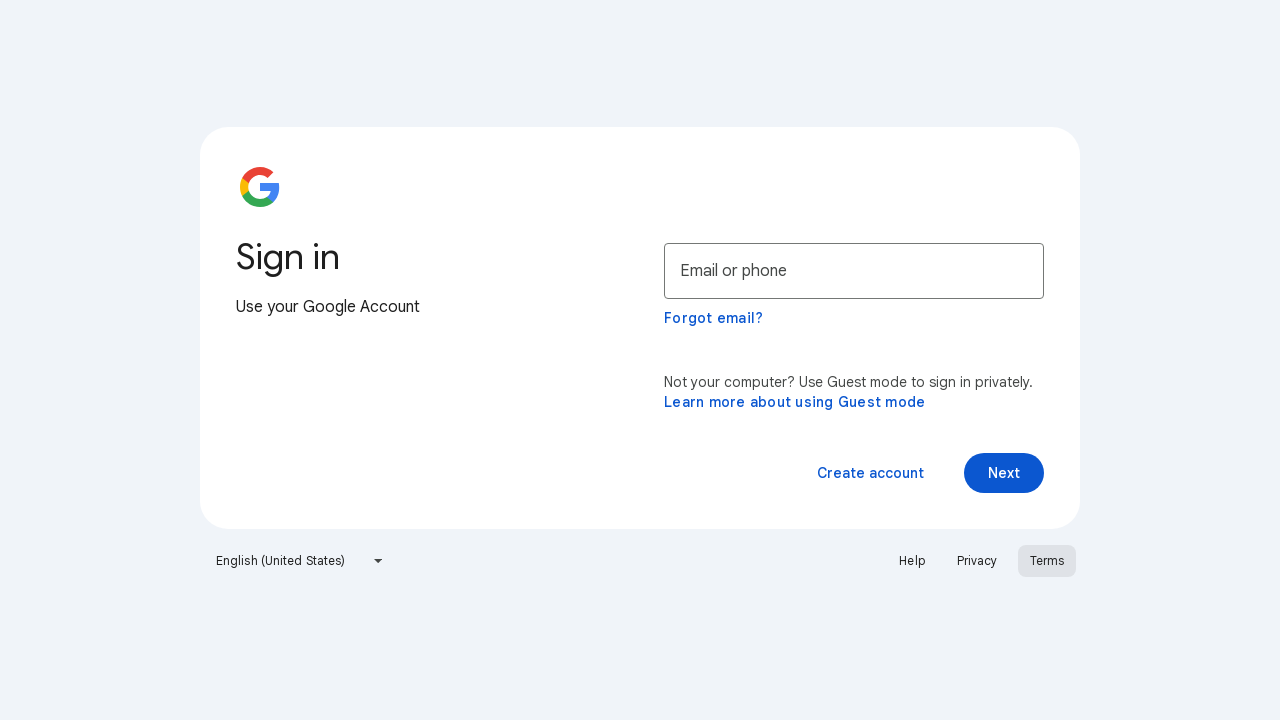

Terms page opened in new window/tab
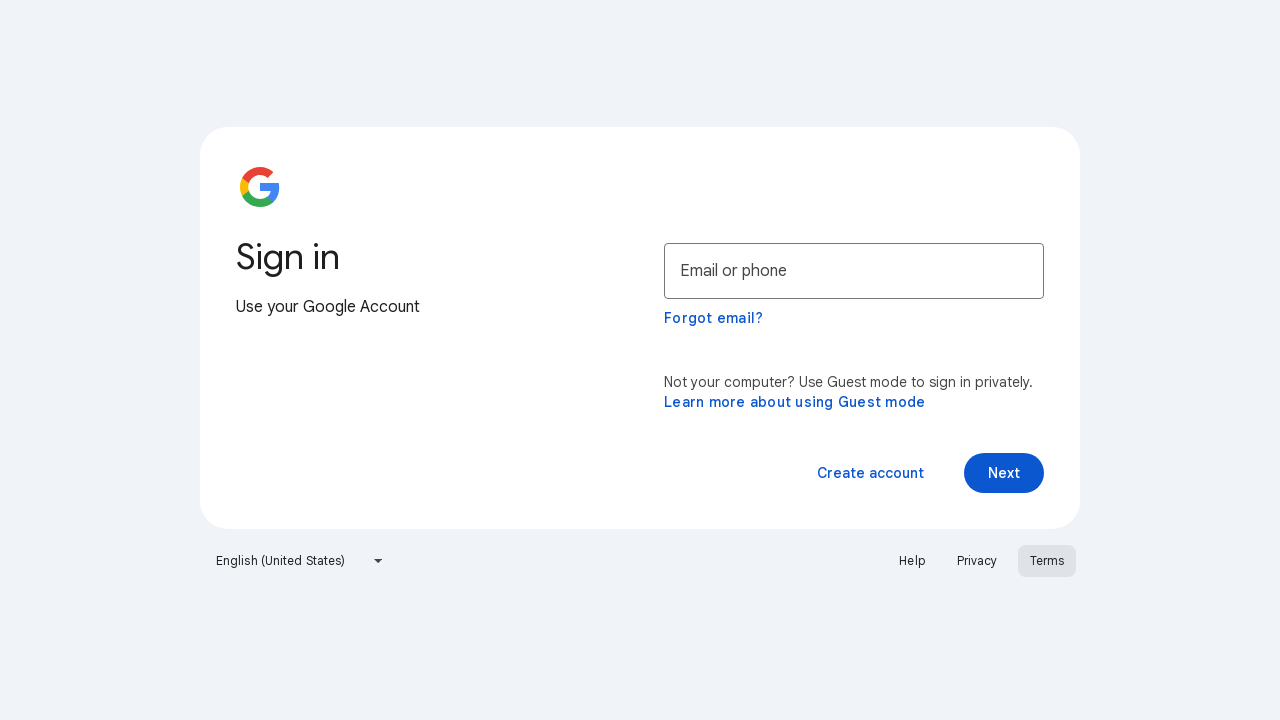

Retrieved main window title: Sign in - Google Accounts
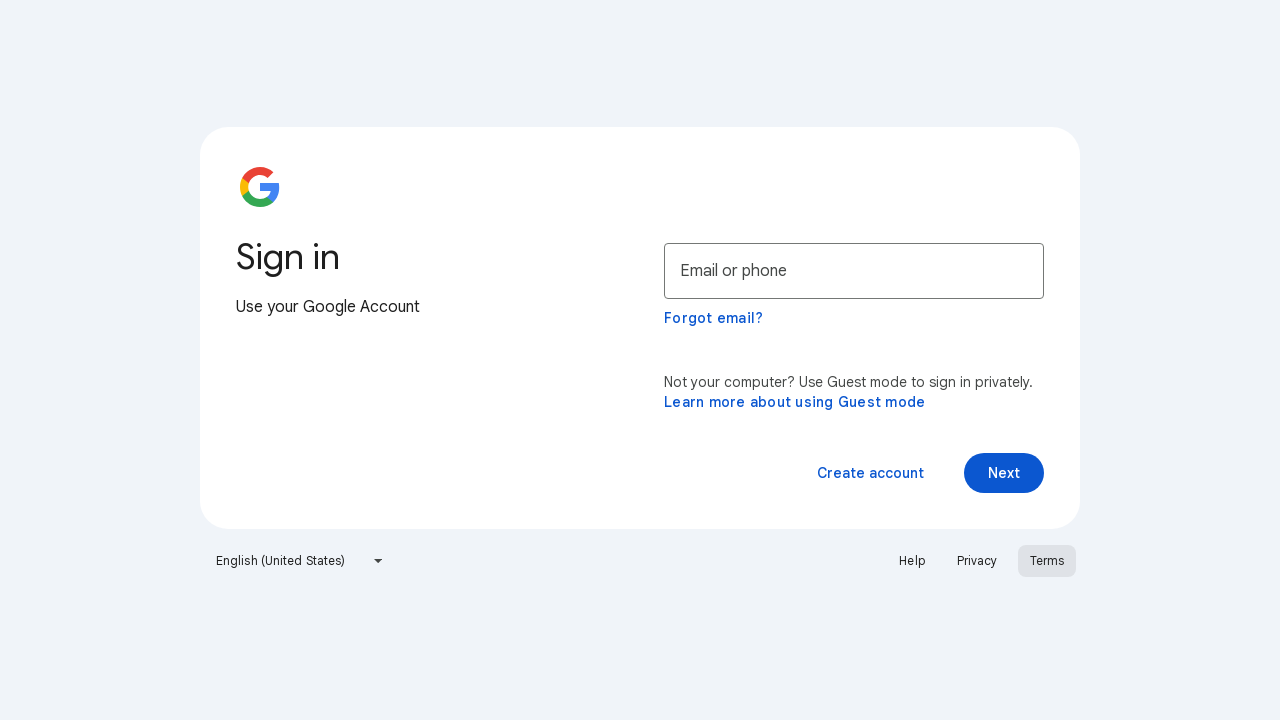

Retrieved all open pages (total: 4)
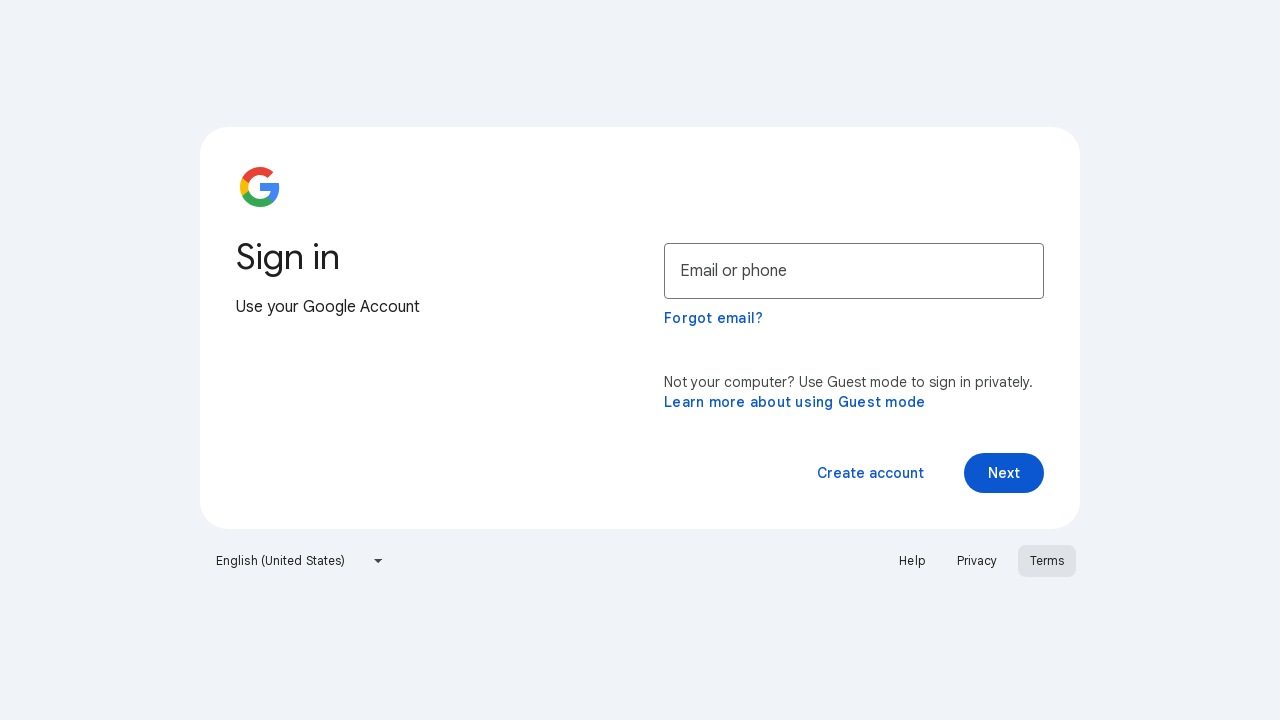

Page 1: Retrieved title 'Privacy Policy – Privacy & Terms – Google'
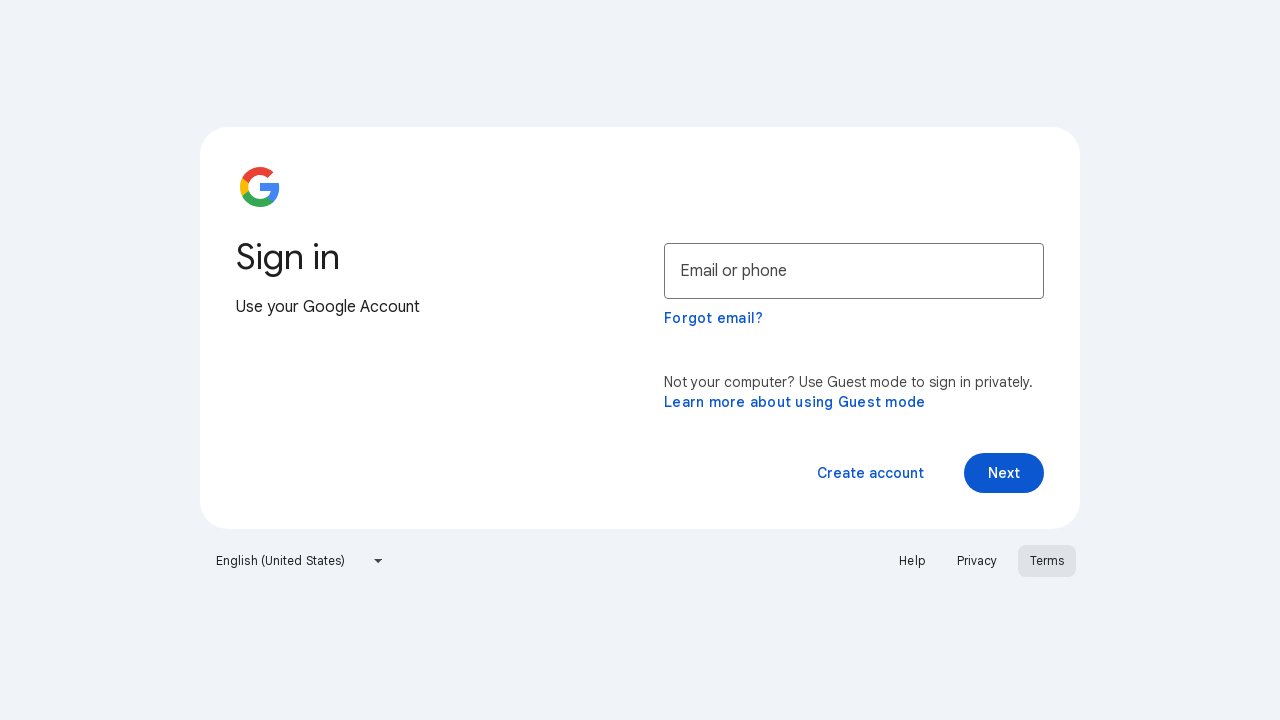

Page 2: Retrieved title 'Google Account Help'
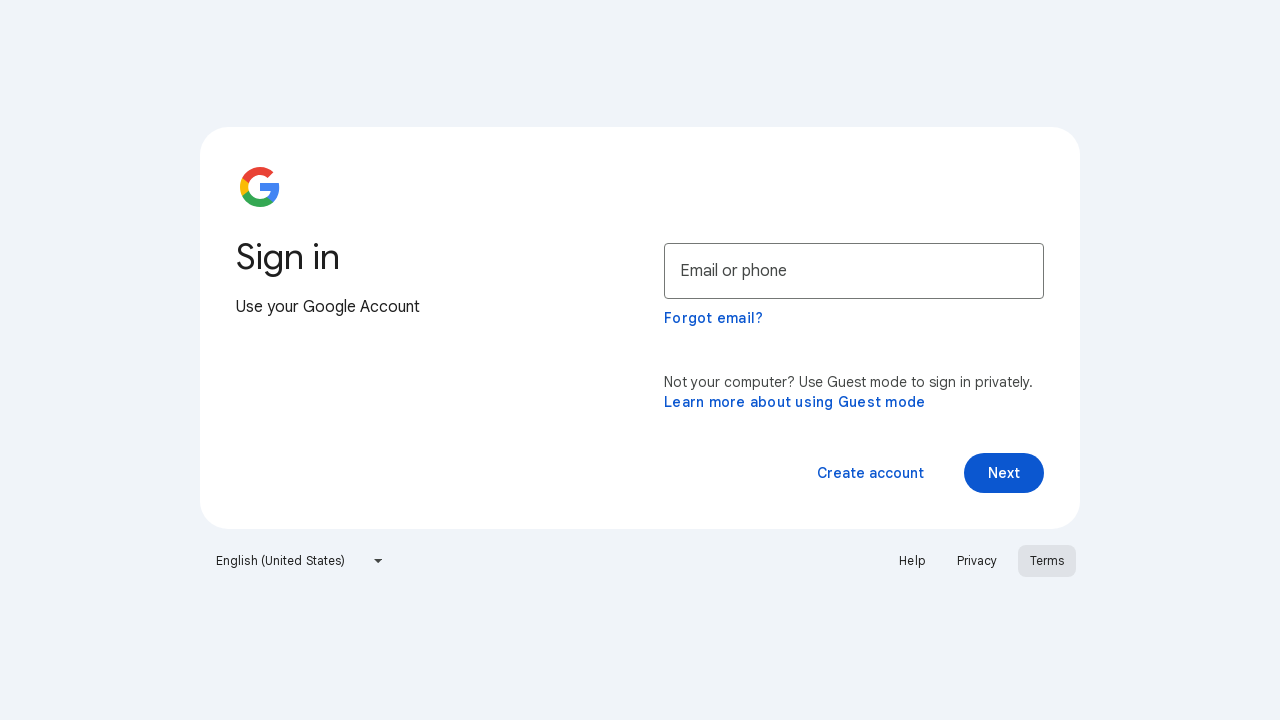

Page 3: Retrieved title 'Google Terms of Service – Privacy & Terms – Google'
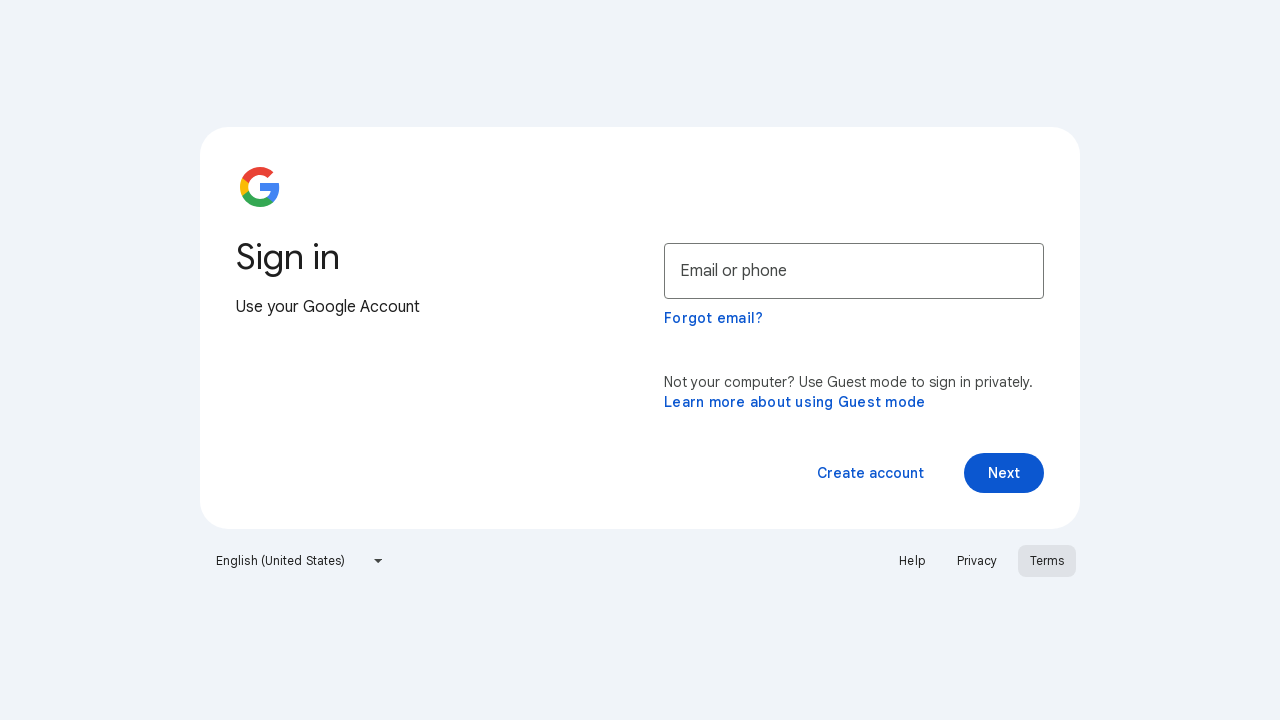

Switched back to main window, title: Sign in - Google Accounts
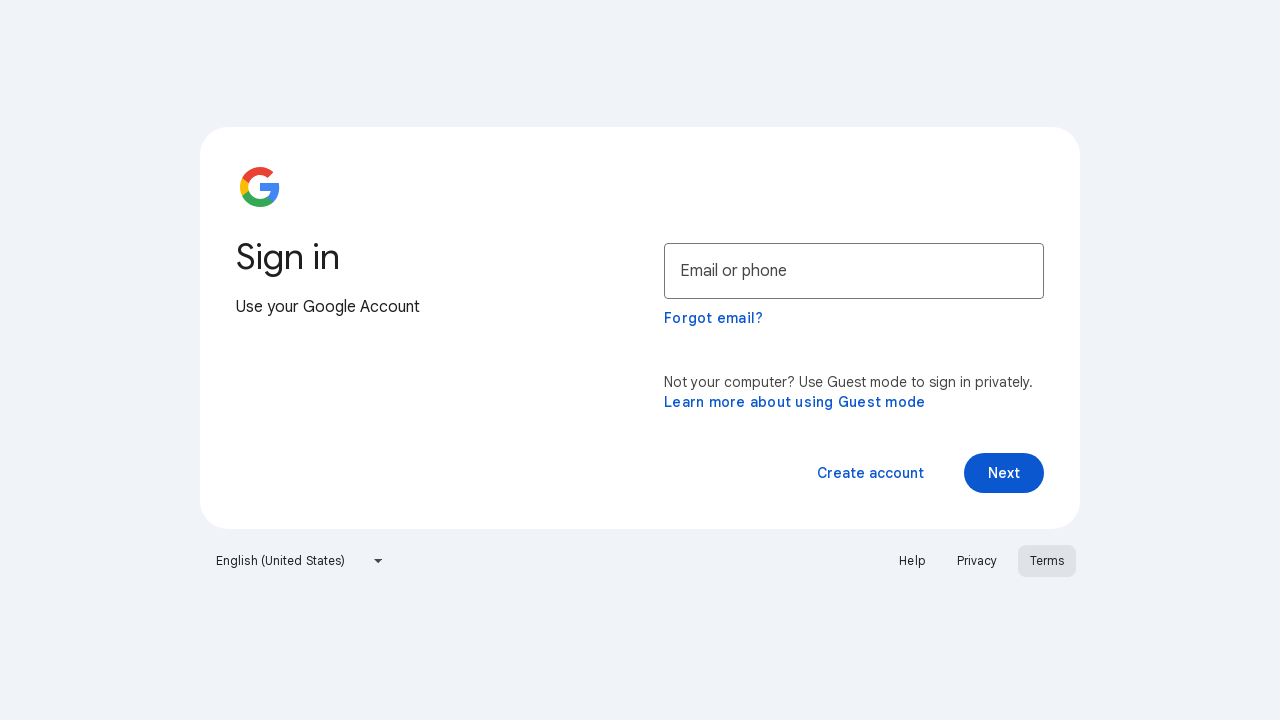

Test execution completed
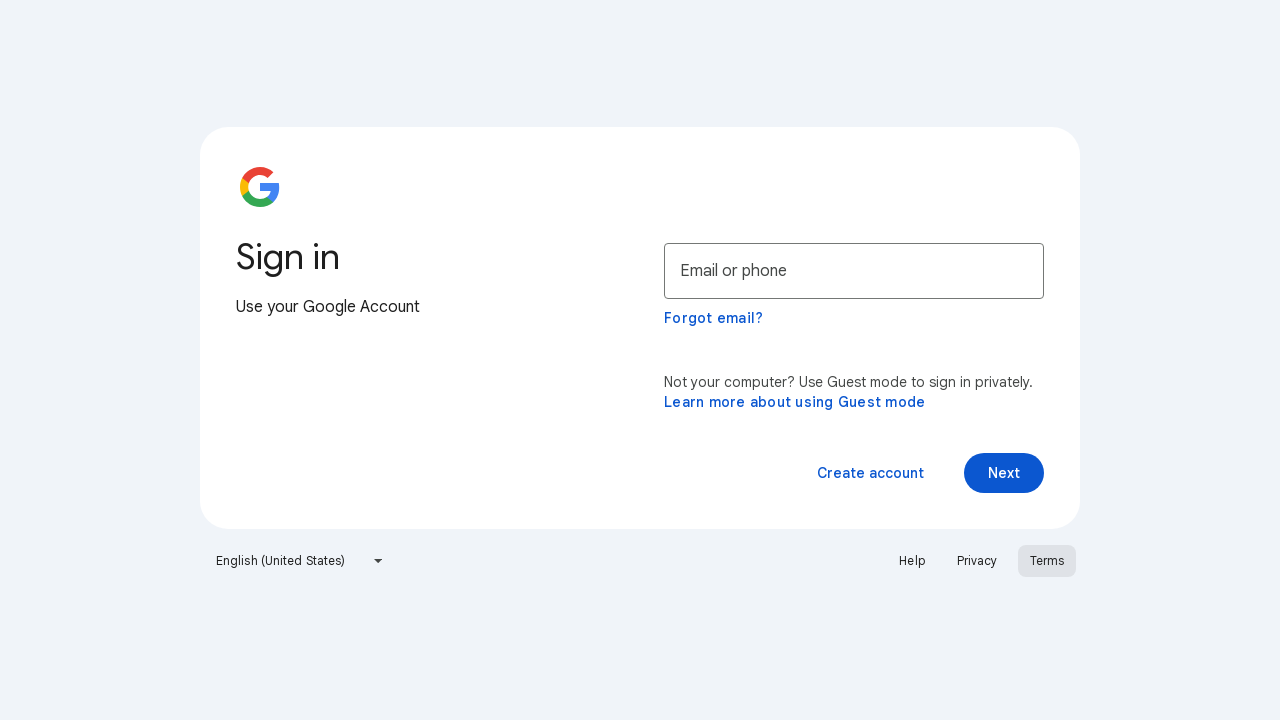

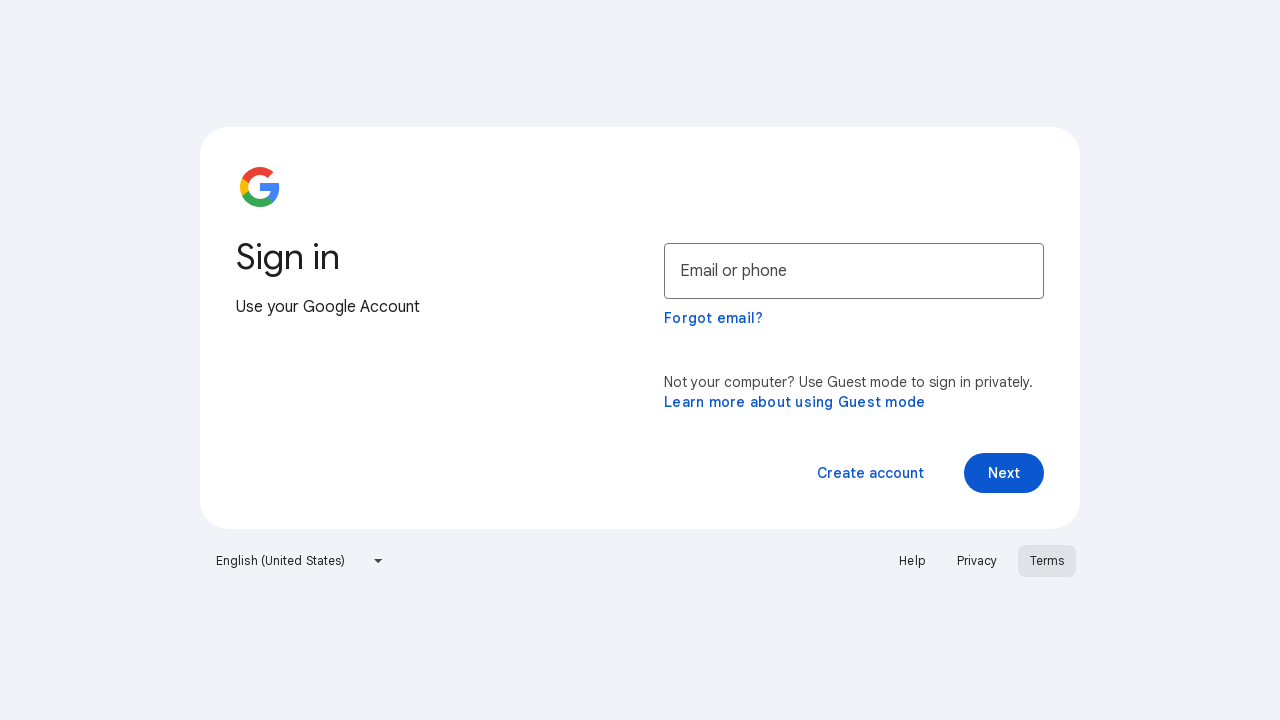